Tests password generator with empty master password field and a site name

Starting URL: http://angel.net/~nic/passwd.current.html

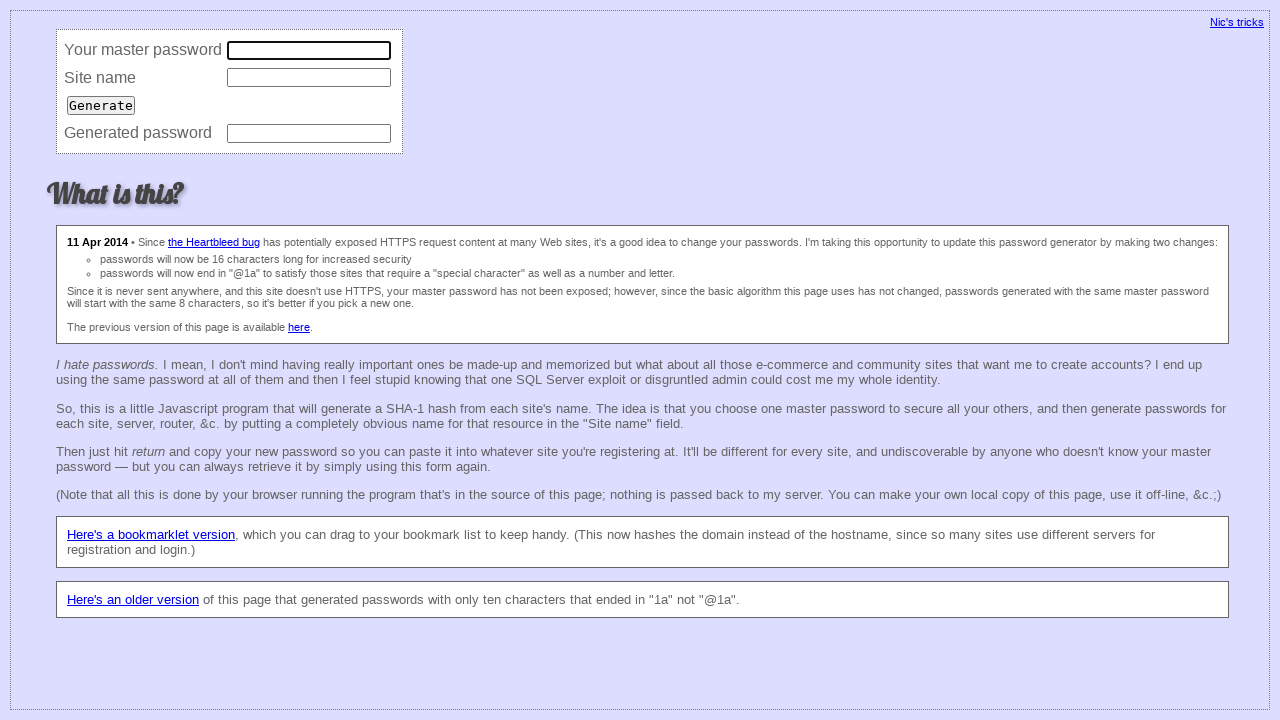

Cleared master password field on input[name='master']
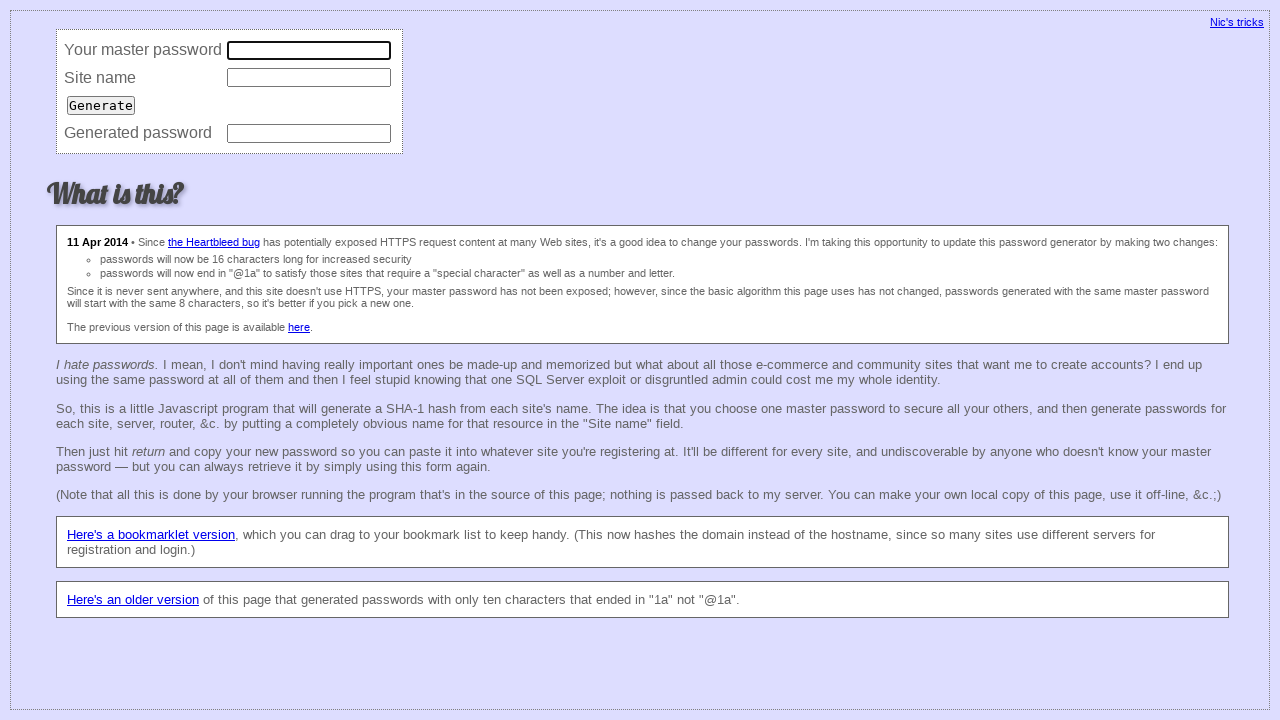

Filled site field with 'google.com' on input[name='site']
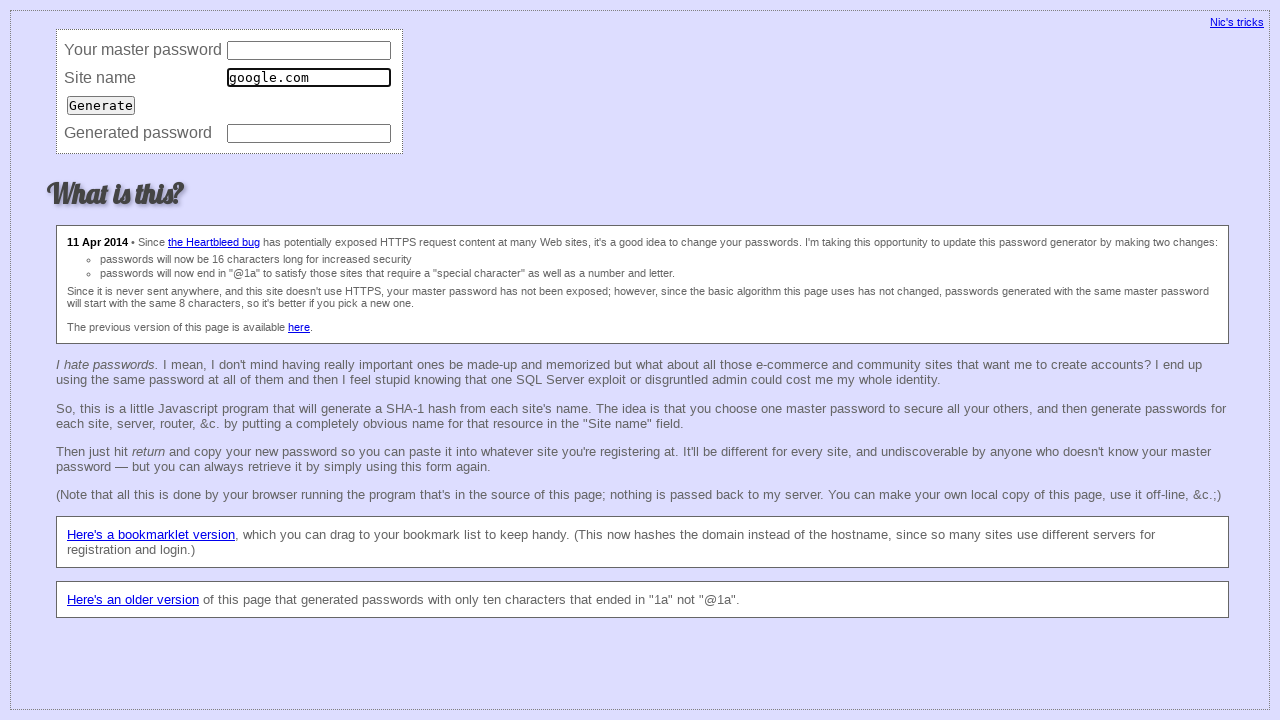

Pressed Enter to generate password on input[name='site']
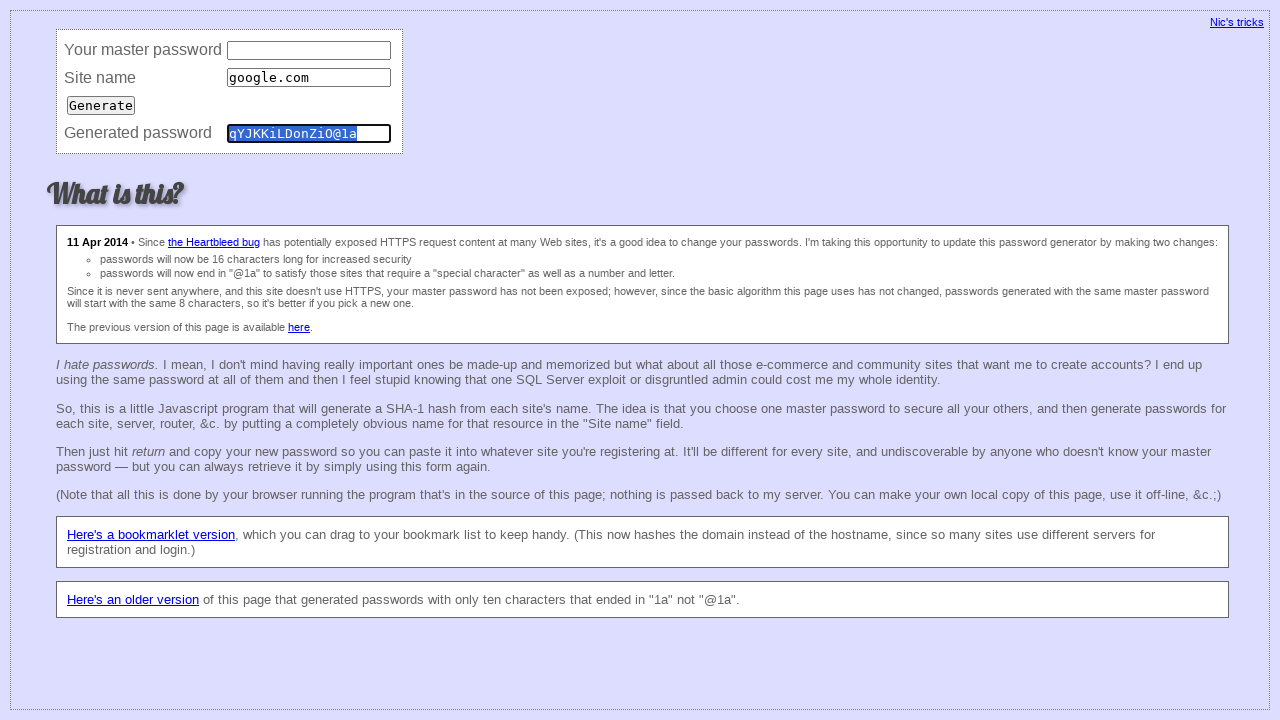

Password field populated with generated password
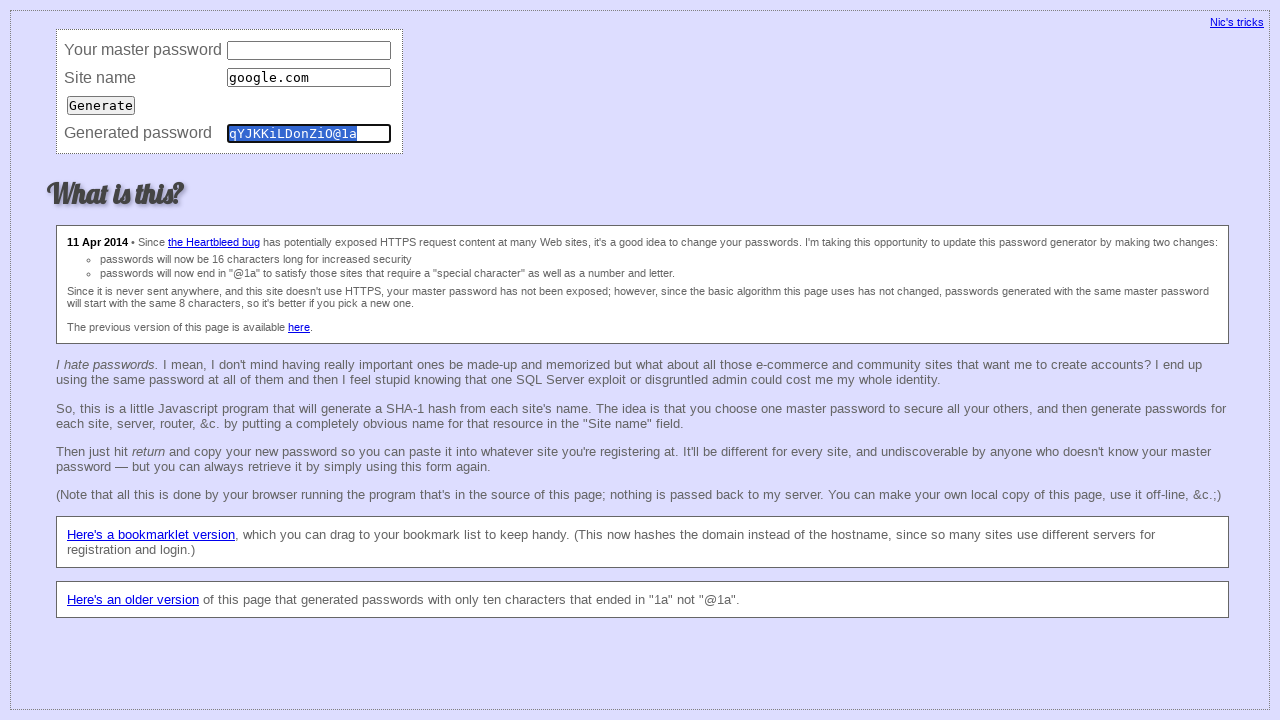

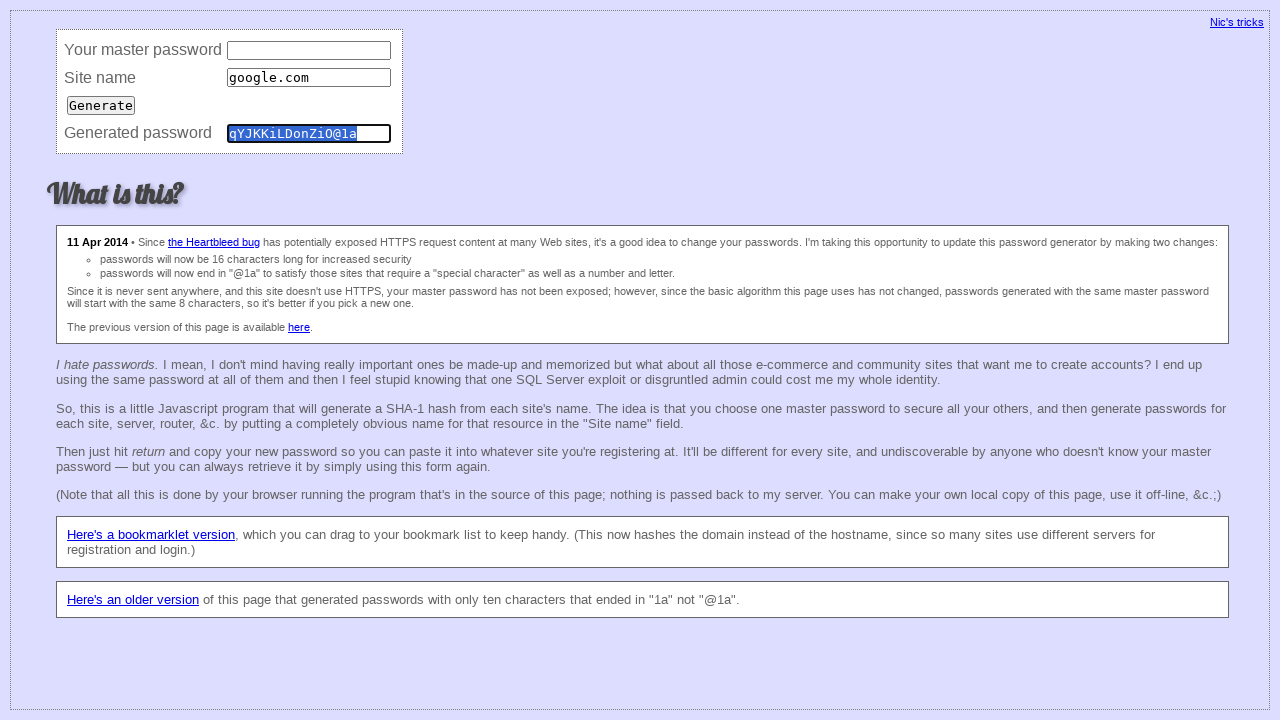